Tests checkbox interactions by verifying selection state and clicking to toggle the checkbox

Starting URL: https://bonigarcia.dev/selenium-webdriver-java/web-form.html

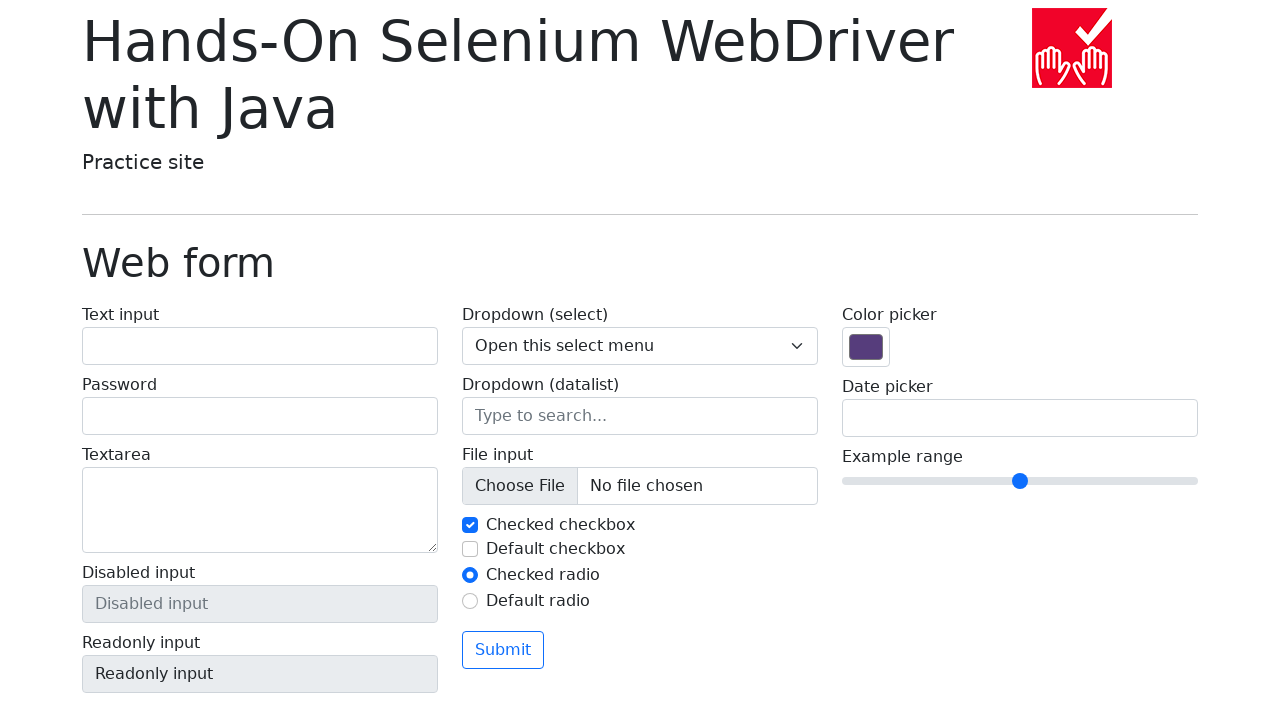

Image element is visible
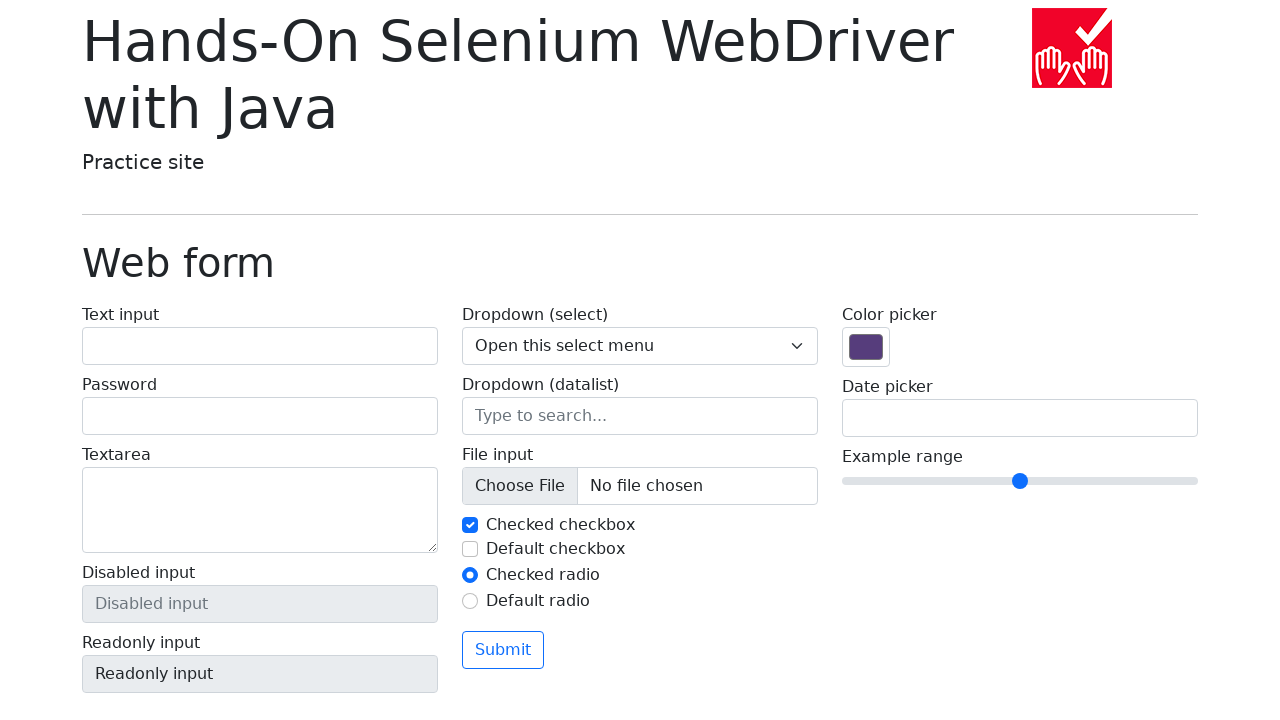

Clicked first checkbox to toggle selection state at (470, 525) on #my-check-1
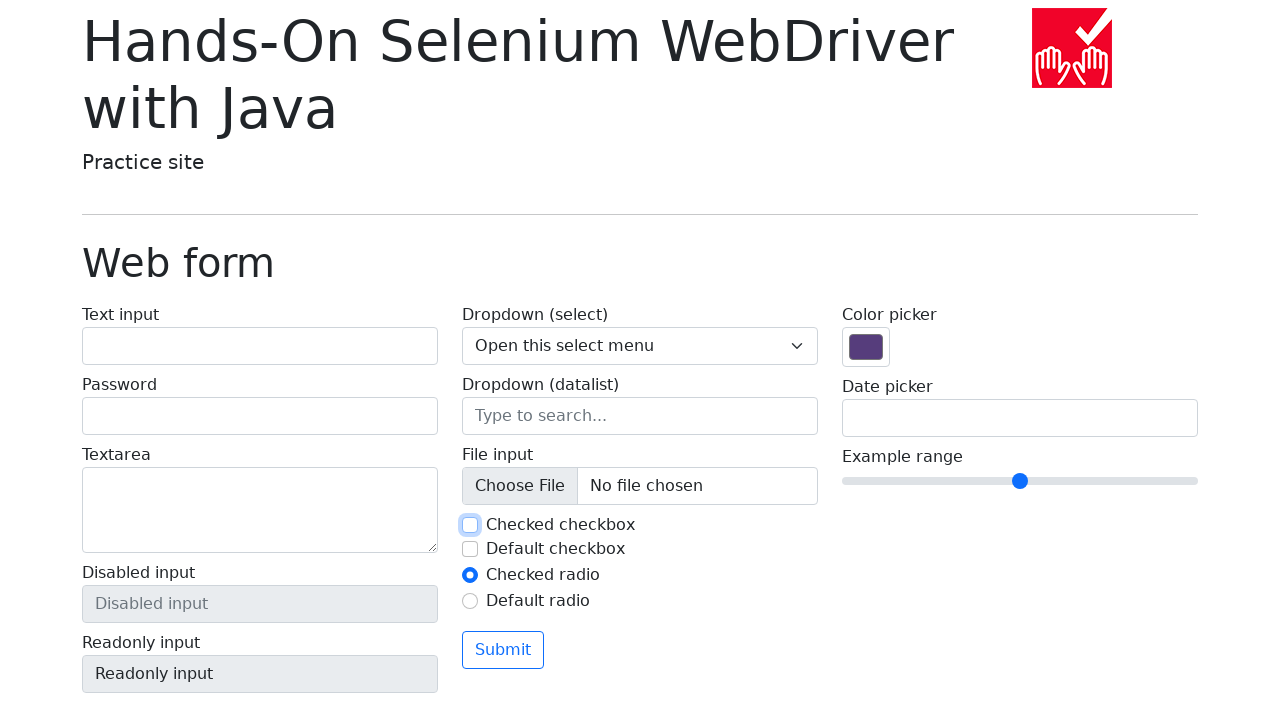

Disabled checkbox element is present
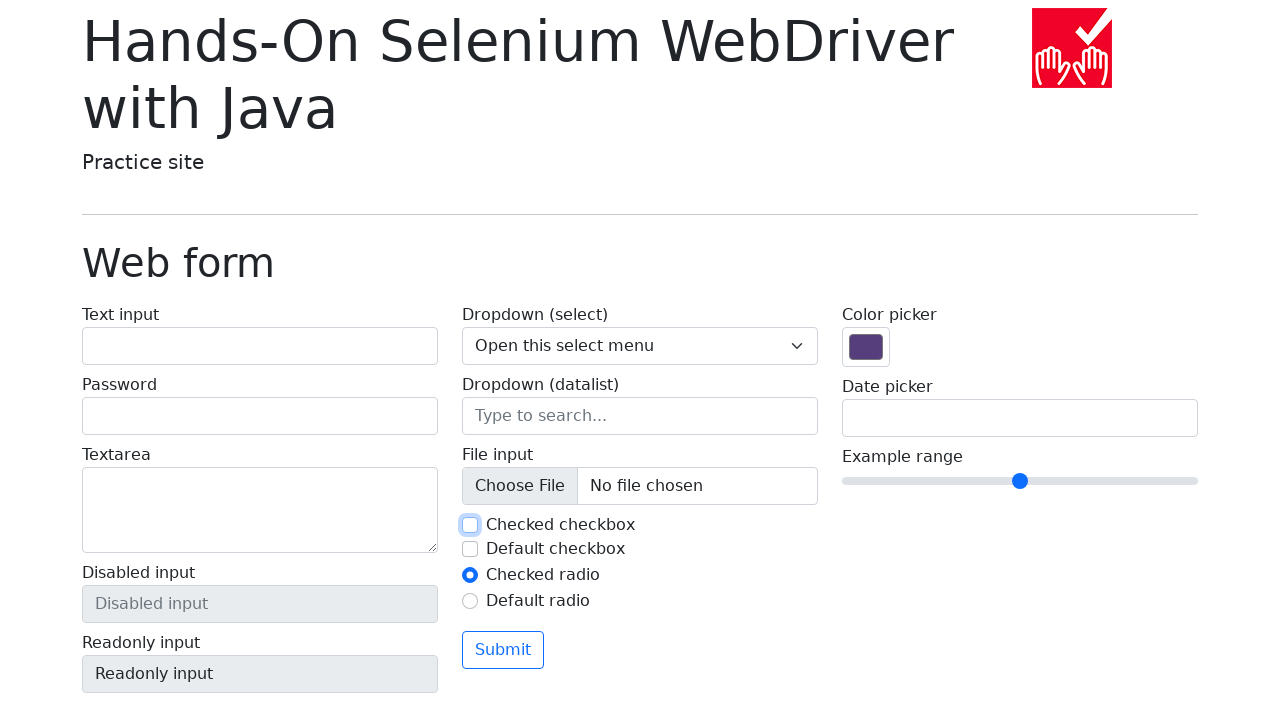

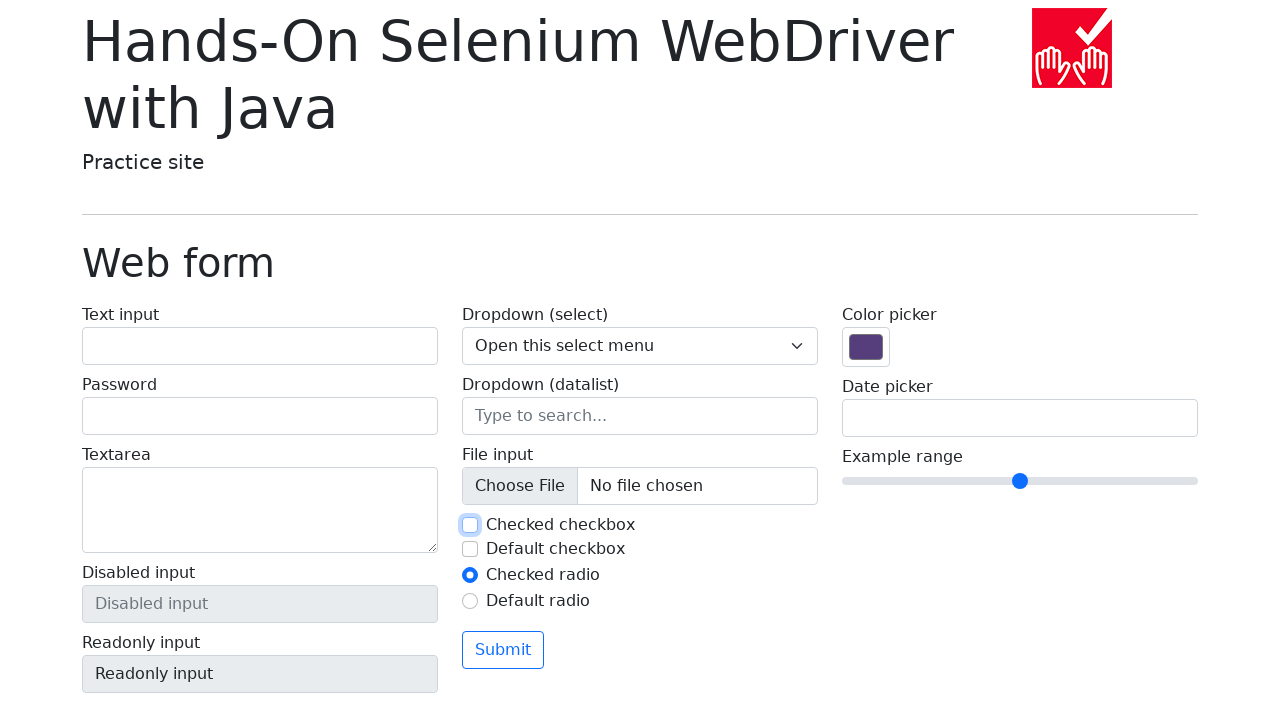